Tests the search functionality on Selenium downloads page by double-clicking to select heading text, copying it, pasting into the search field, and clicking on the first search result.

Starting URL: https://www.selenium.dev/downloads

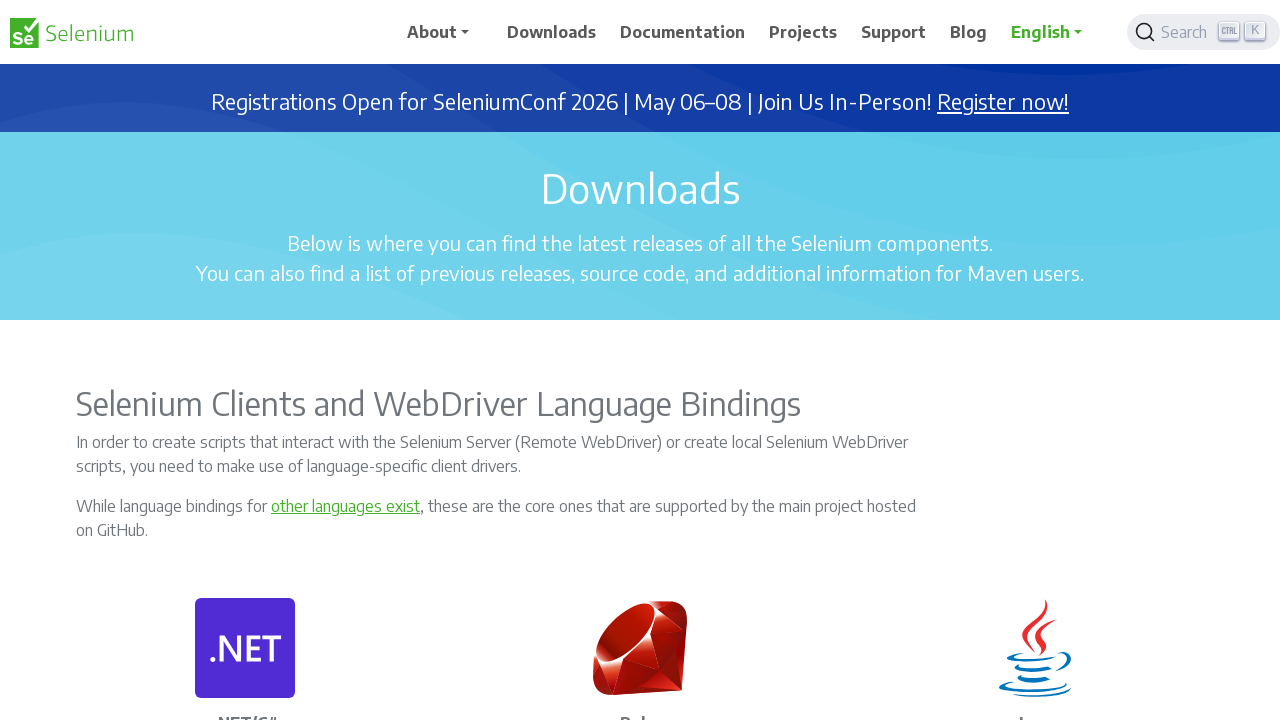

Double-clicked on Downloads heading to select text at (640, 188) on xpath=//h1[.='Downloads']
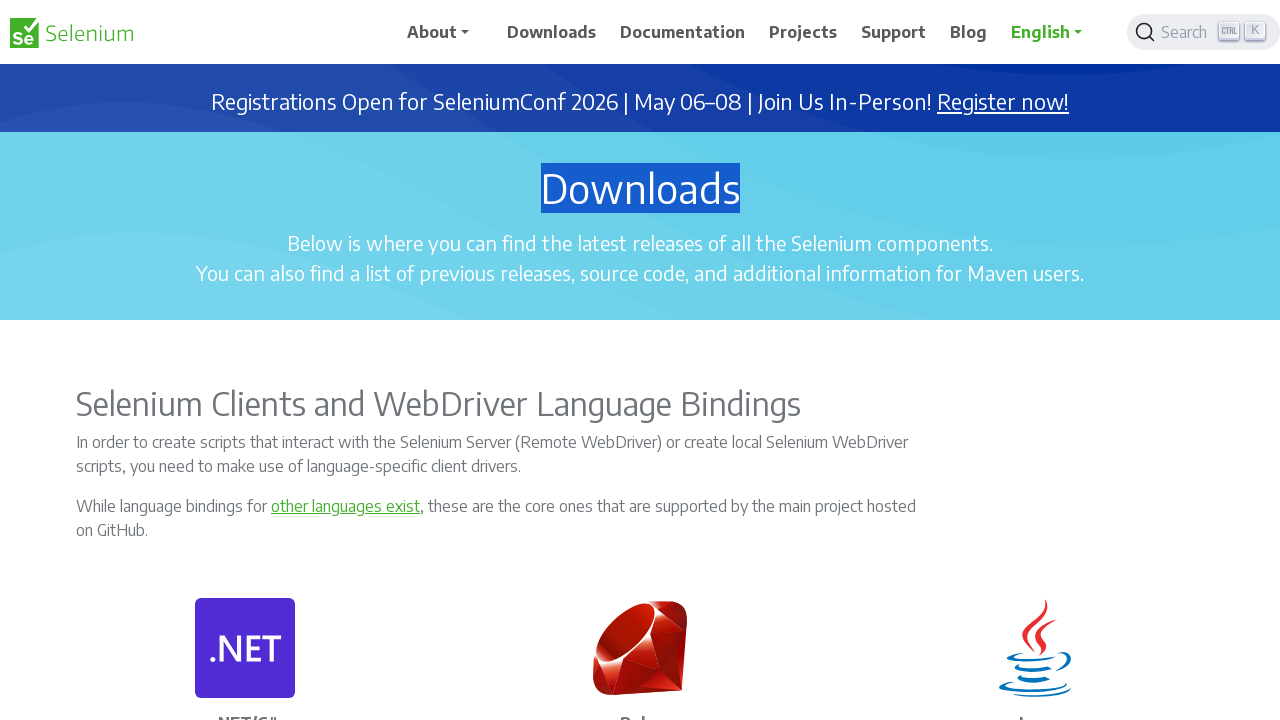

Copied selected text using Ctrl+C
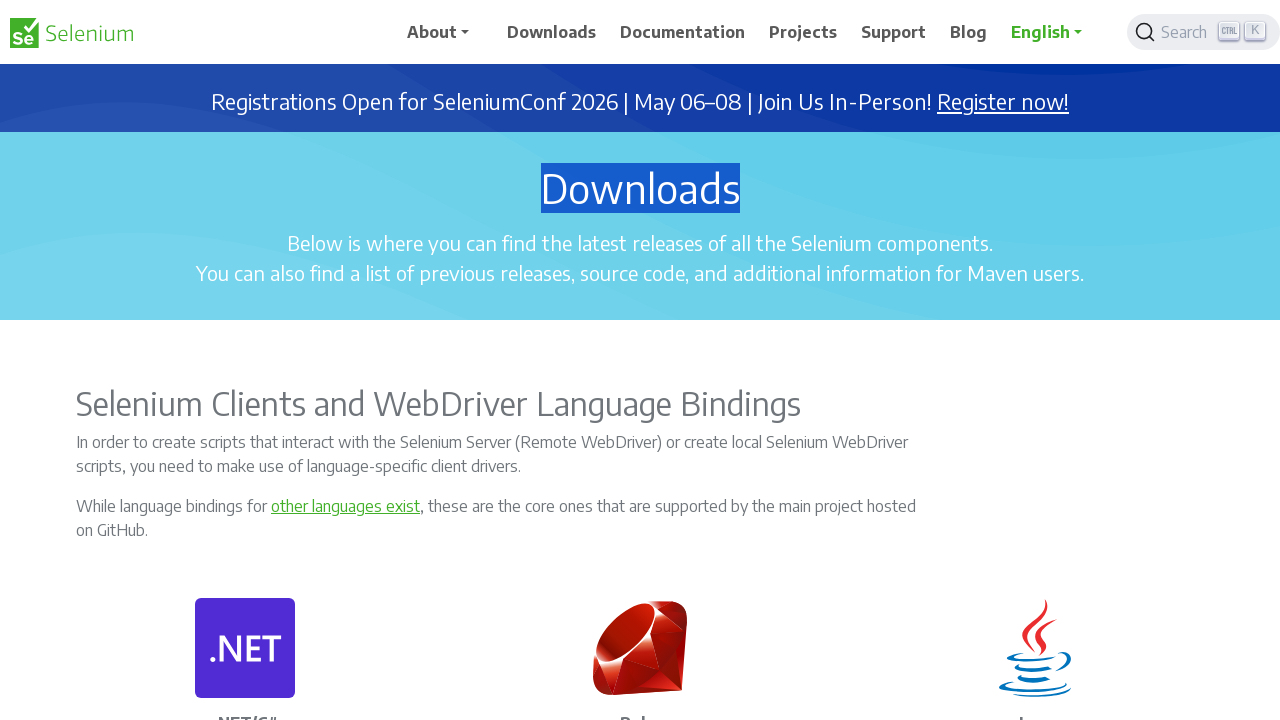

Clicked DocSearch button to open search dialog at (1204, 32) on button[class*='DocSearch']
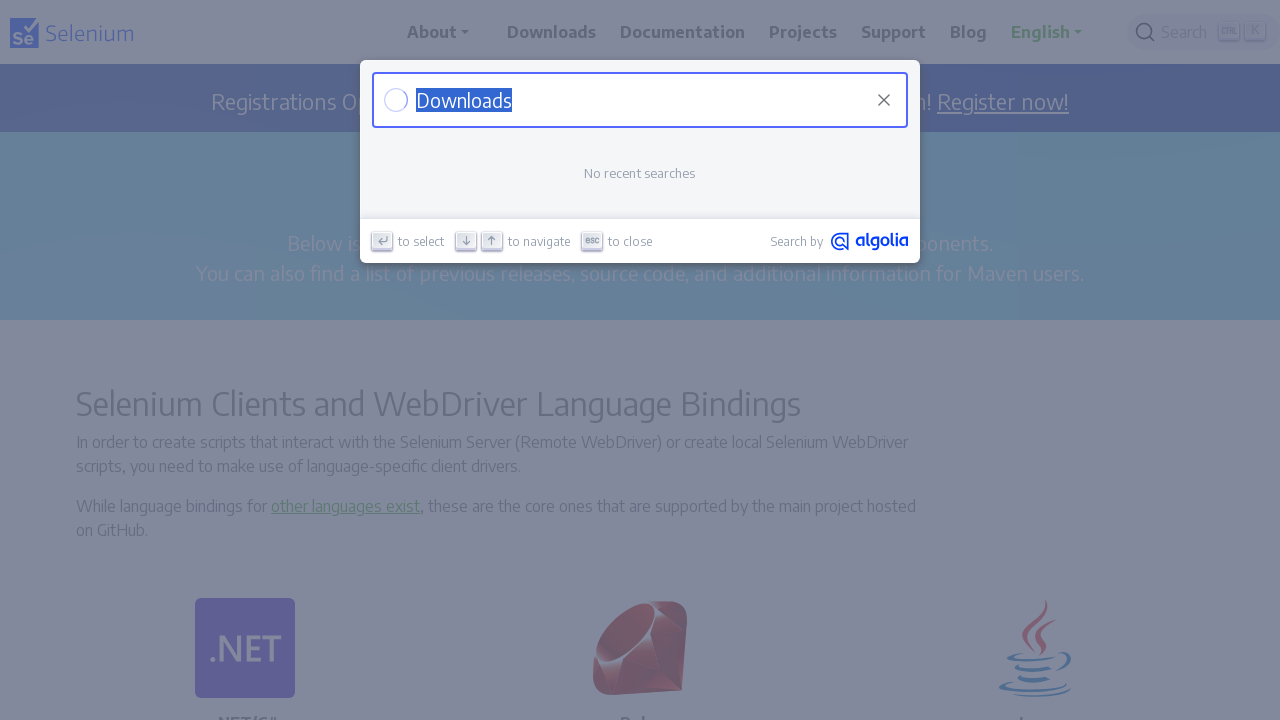

Search input field appeared
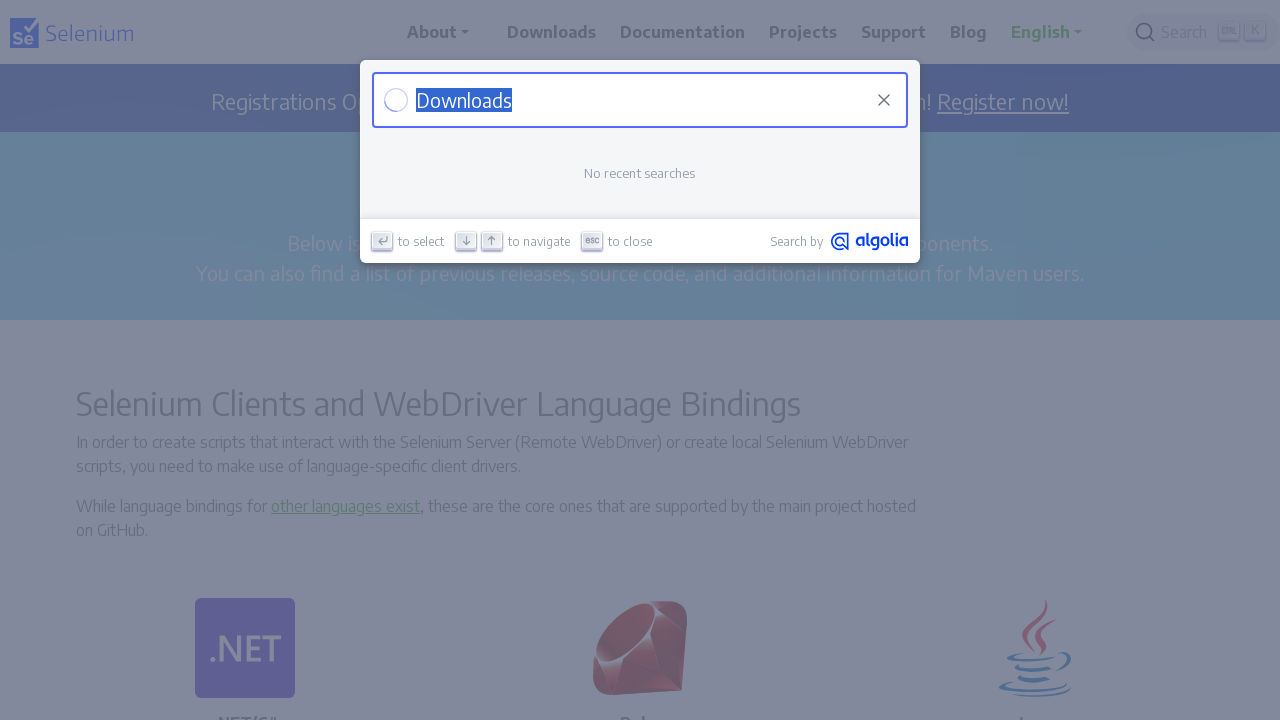

Pasted copied text into search input using Ctrl+V
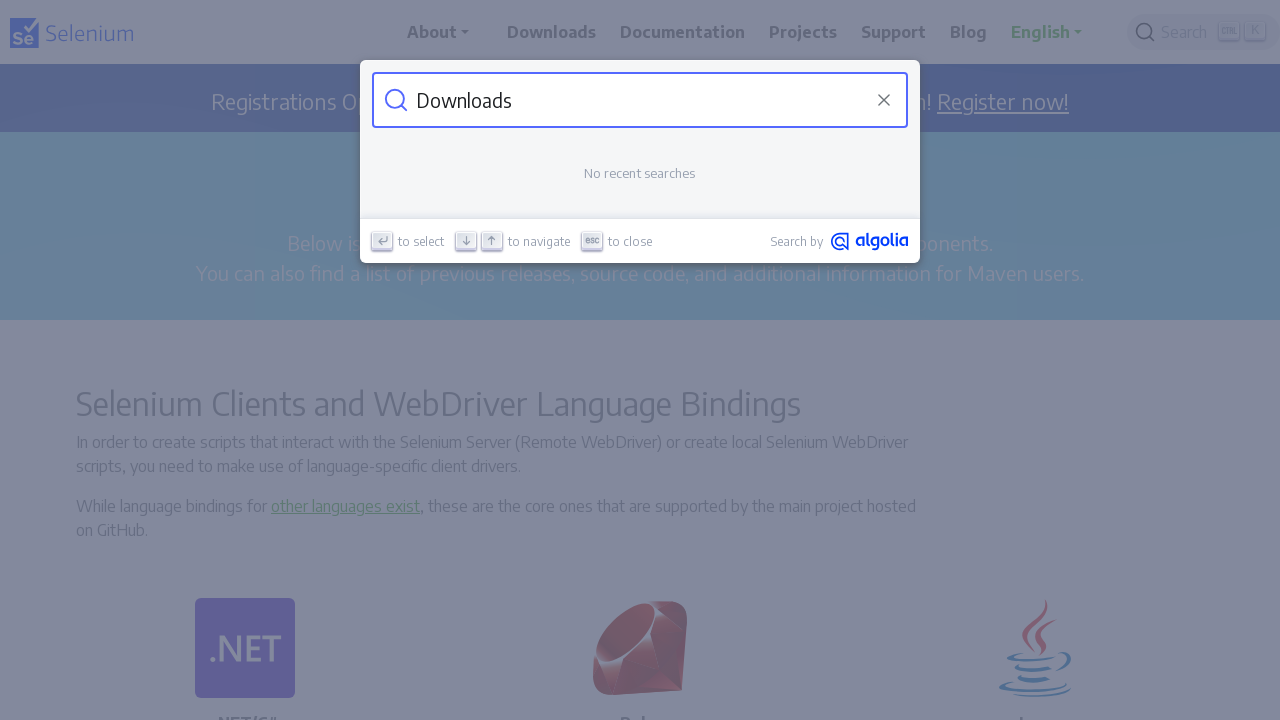

Search results loaded with first result available
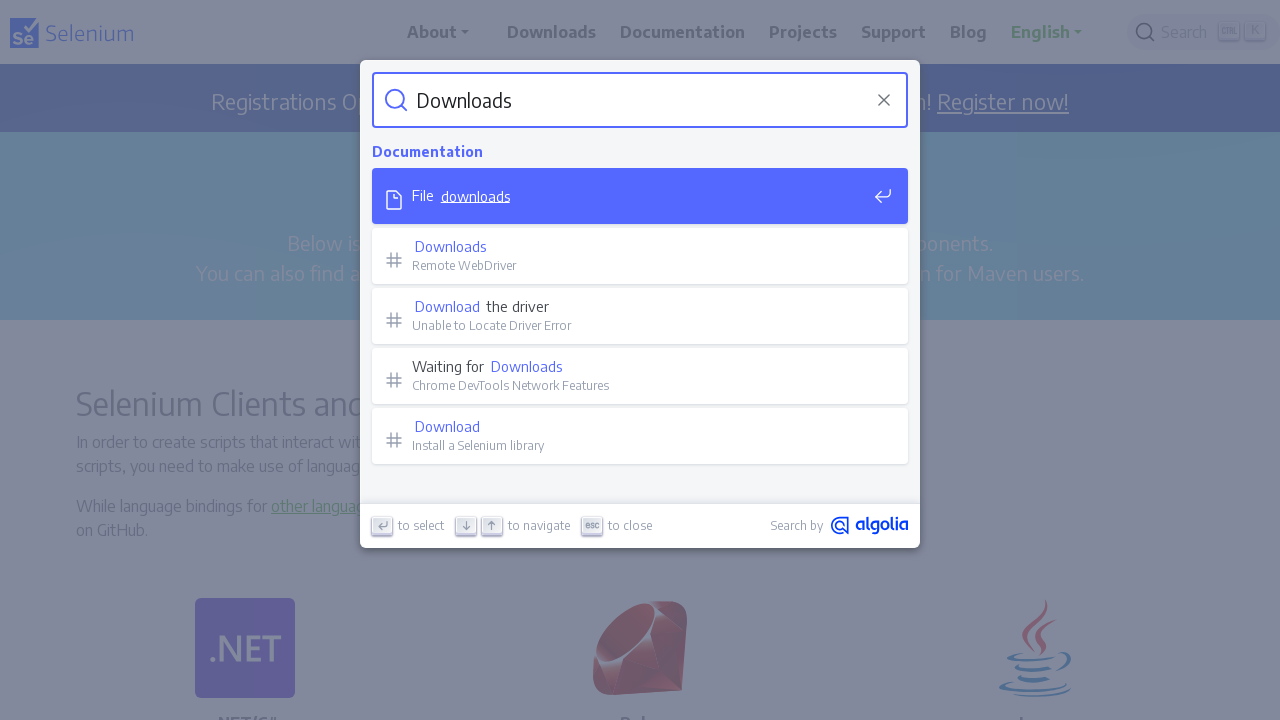

Clicked on first search result link at (640, 196) on #docsearch-item-0 a
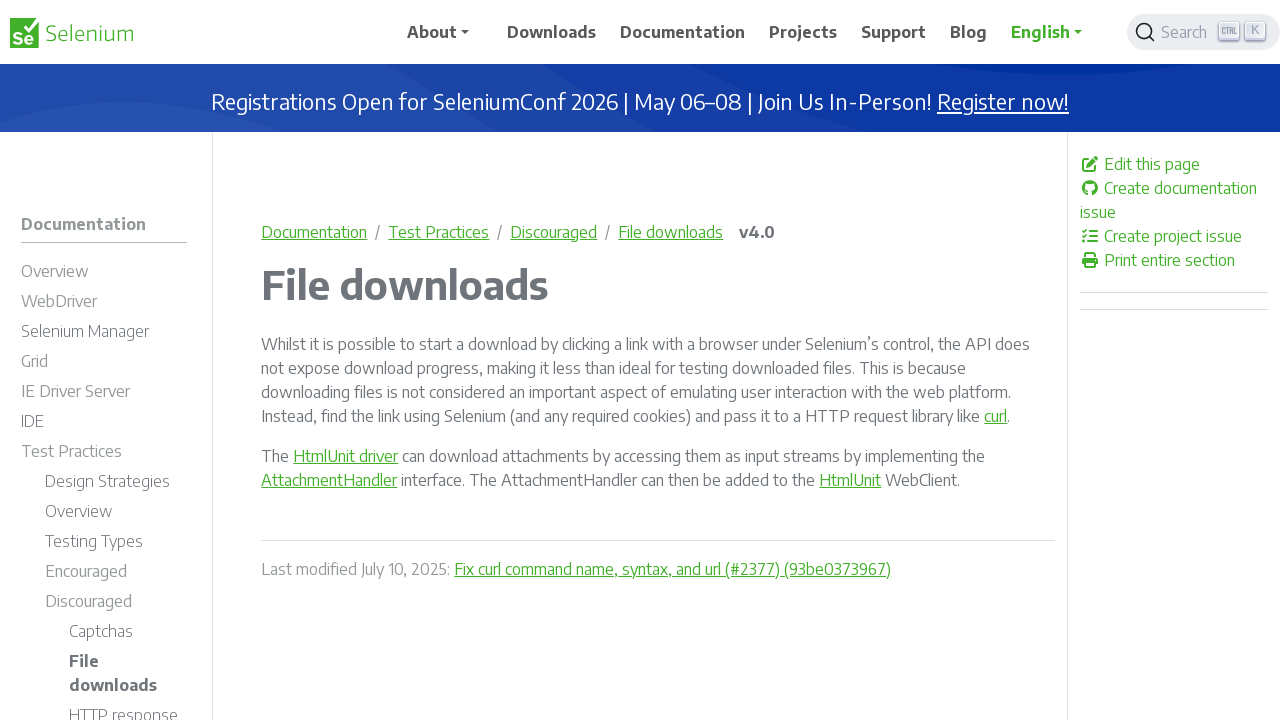

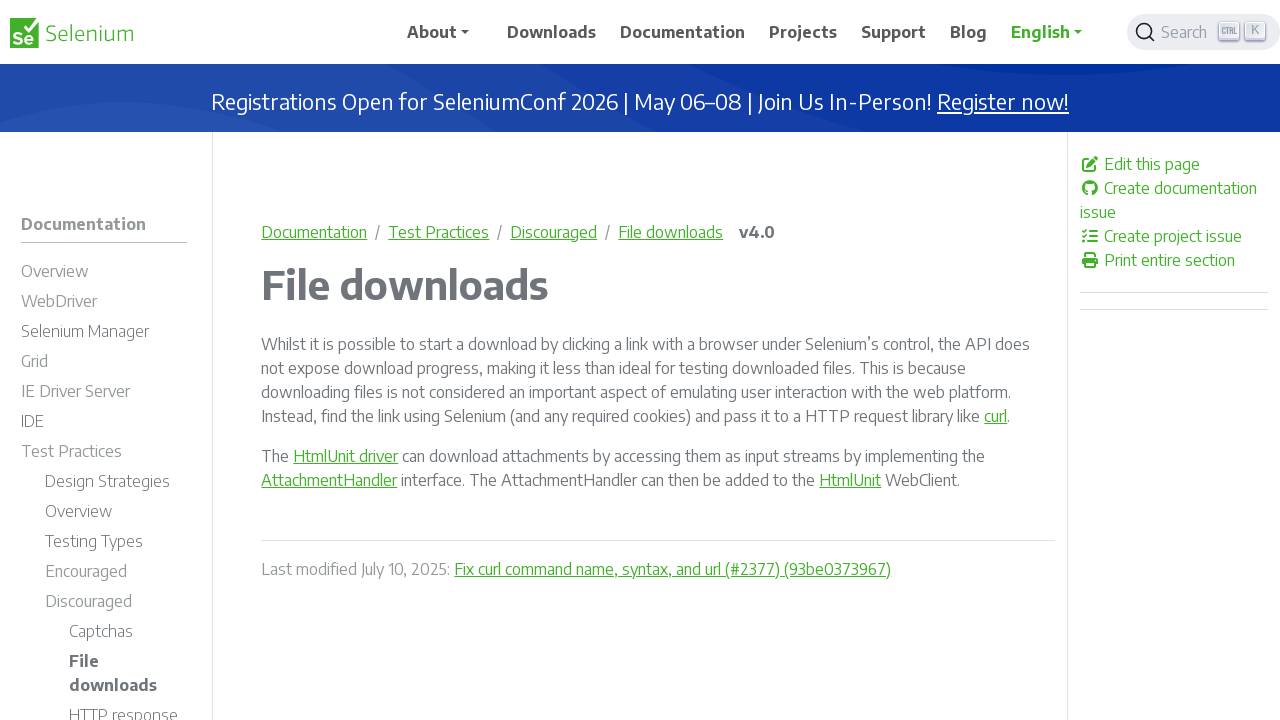